Tests multi-tab browser functionality by opening a new tab, navigating to a courses page, extracting a course name, then switching back to the original tab and filling a form field with the extracted course name.

Starting URL: https://rahulshettyacademy.com/angularpractice/

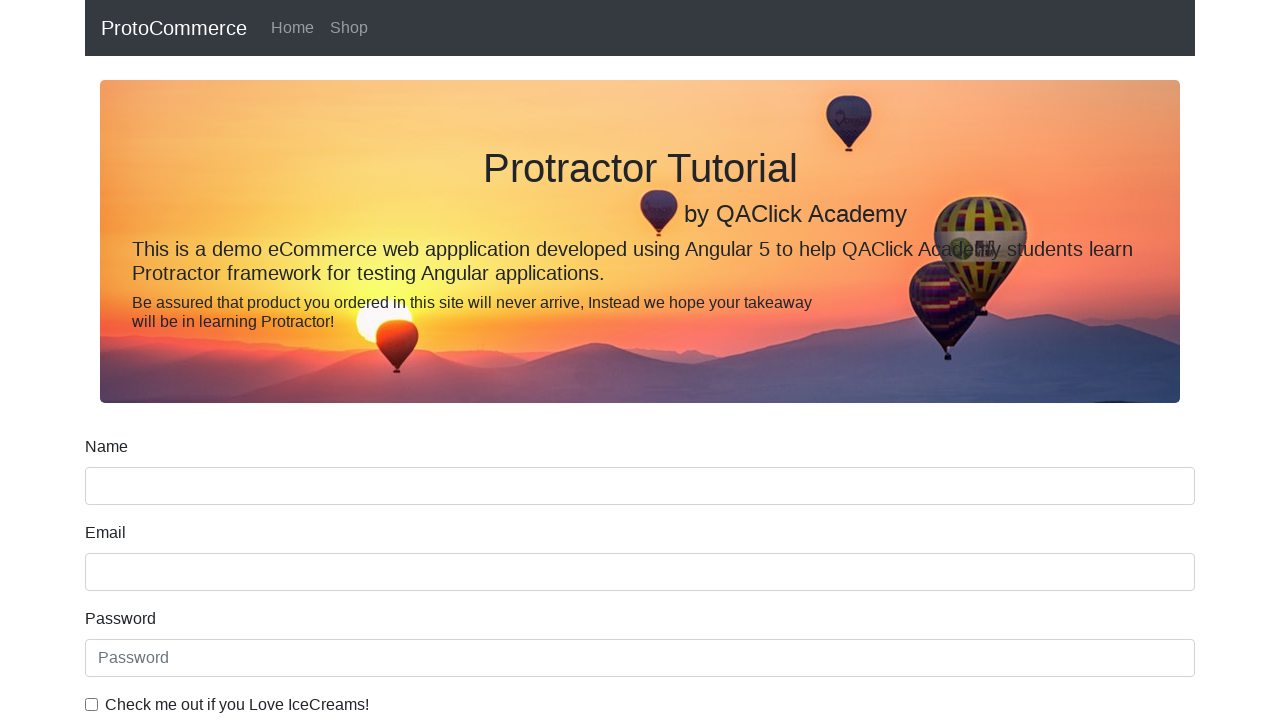

Opened a new browser tab
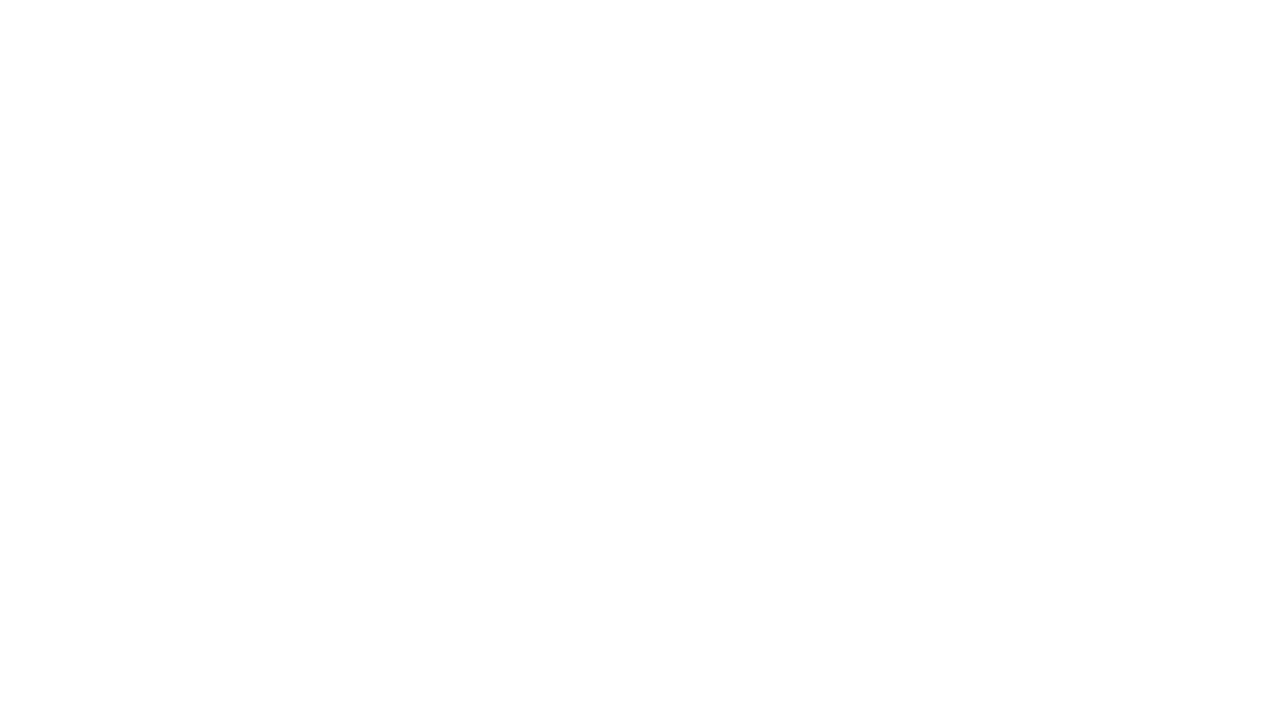

Navigated to https://rahulshettyacademy.com/ in new tab
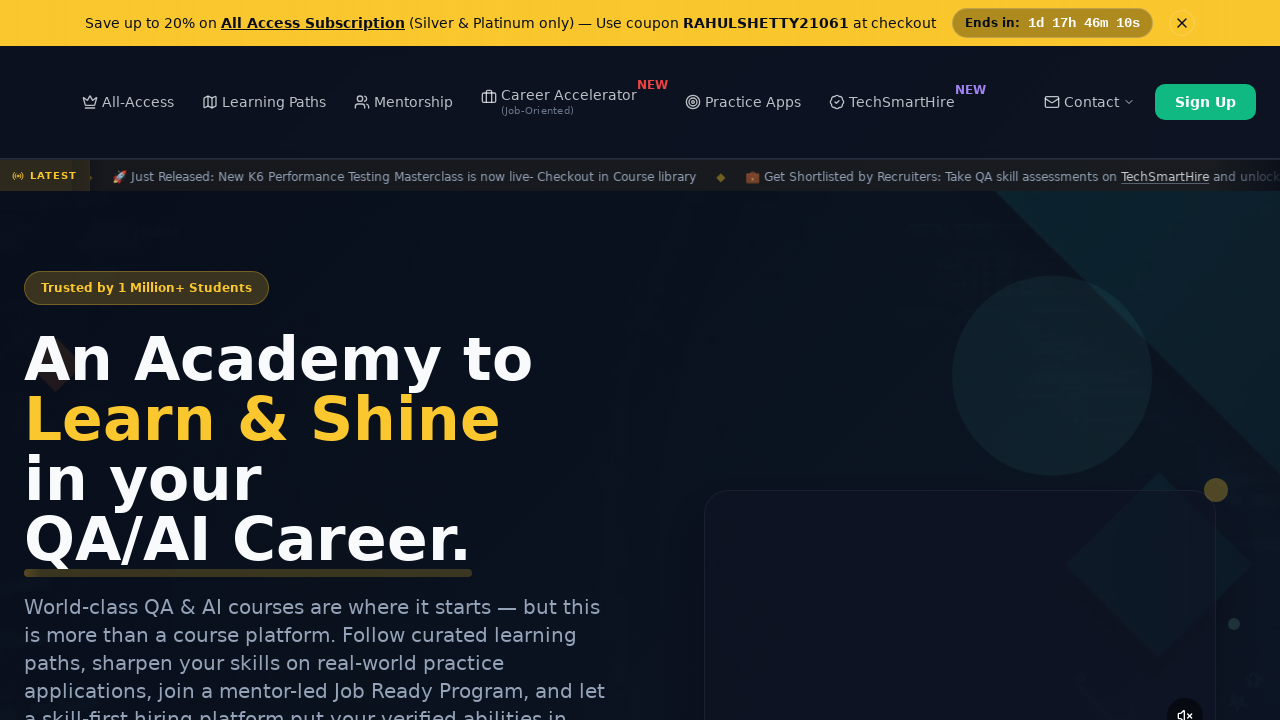

Course links loaded on the page
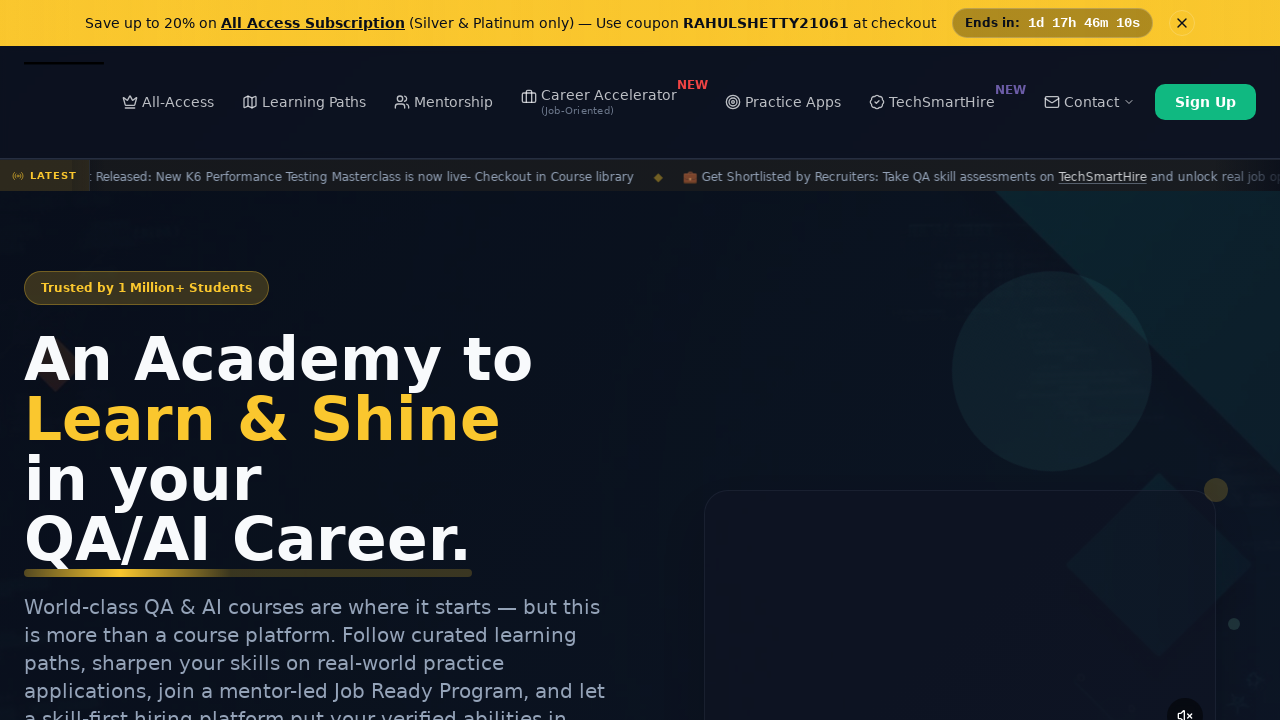

Retrieved 5 course links from the page
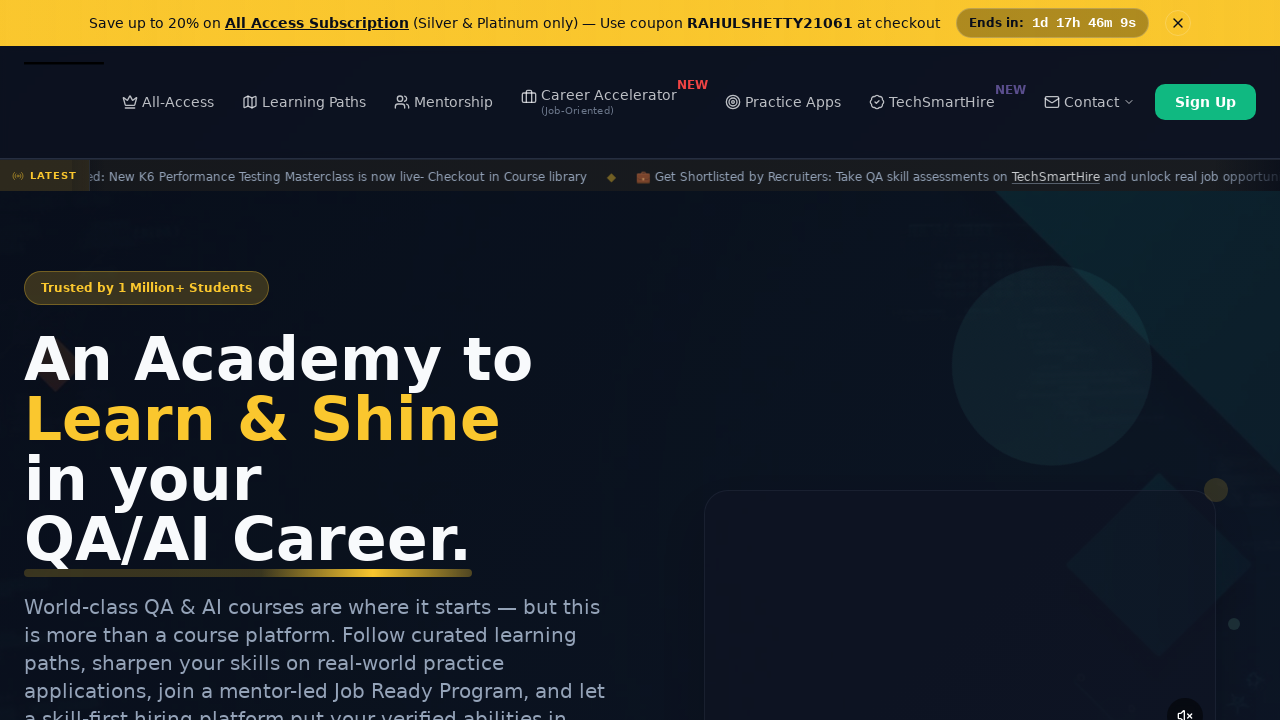

Extracted course name: 'Playwright Testing' from the second course link
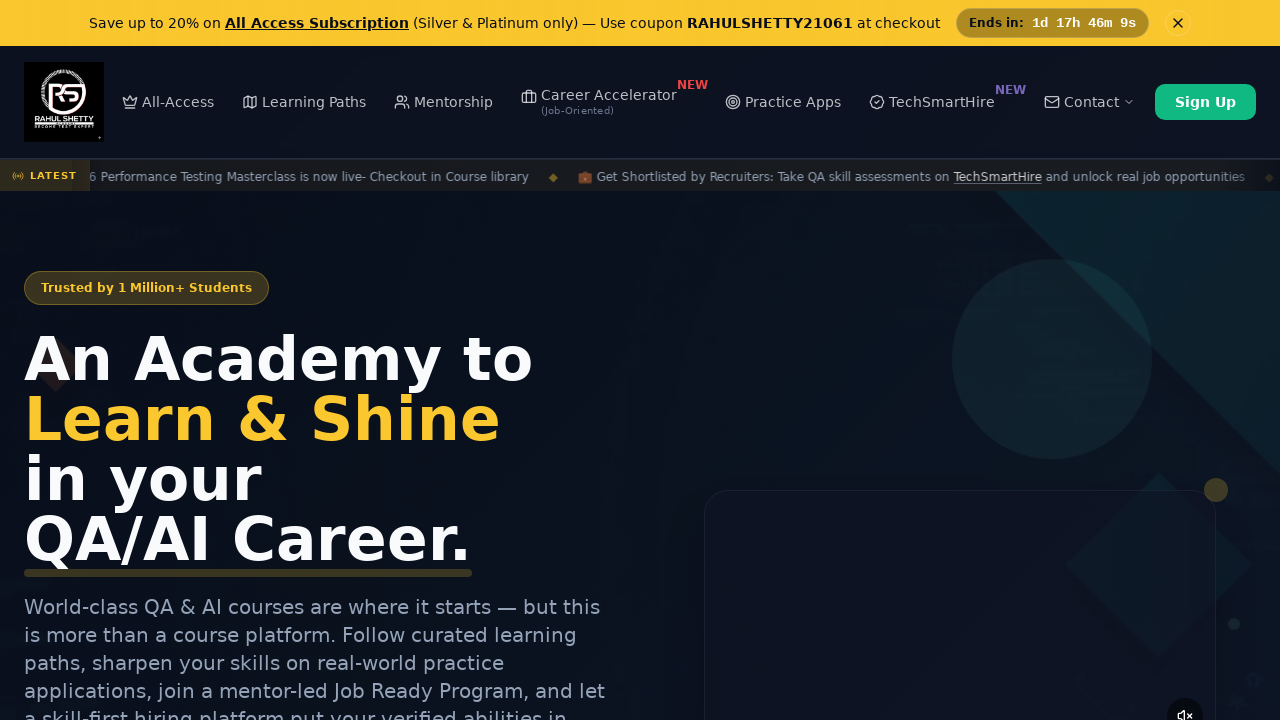

Switched back to the original tab
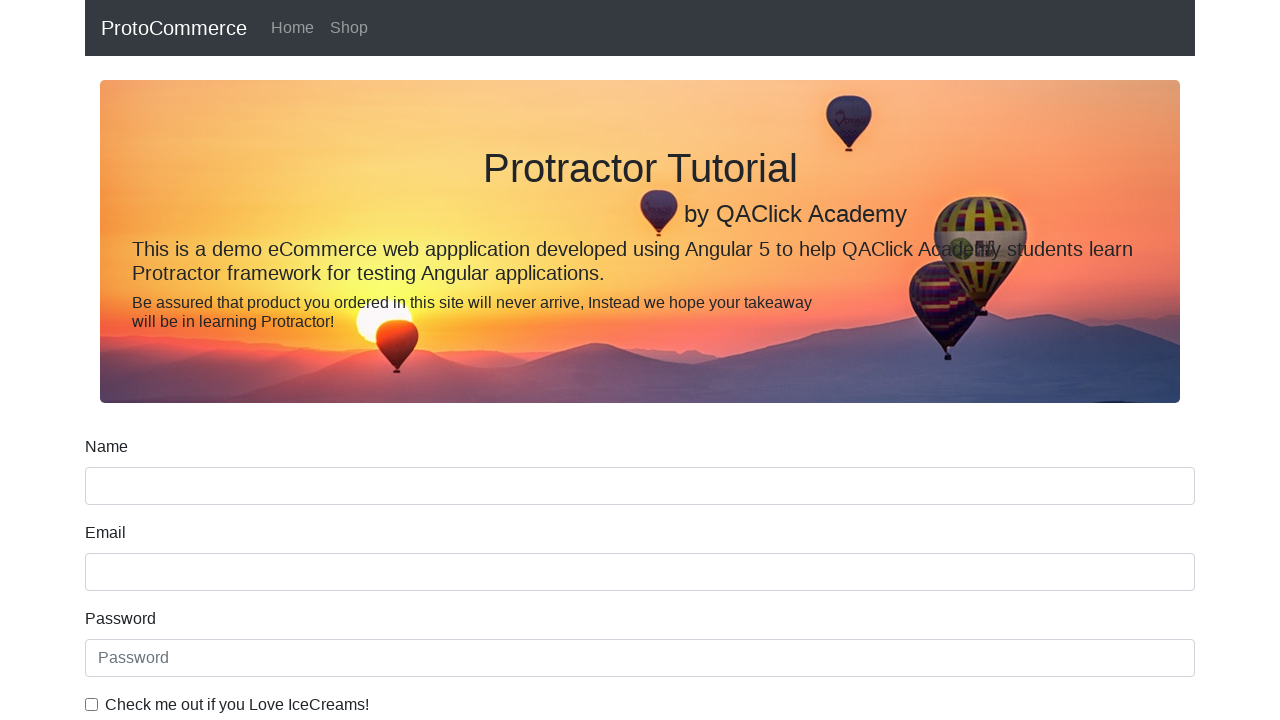

Filled name field with course name: 'Playwright Testing' on input[name='name']
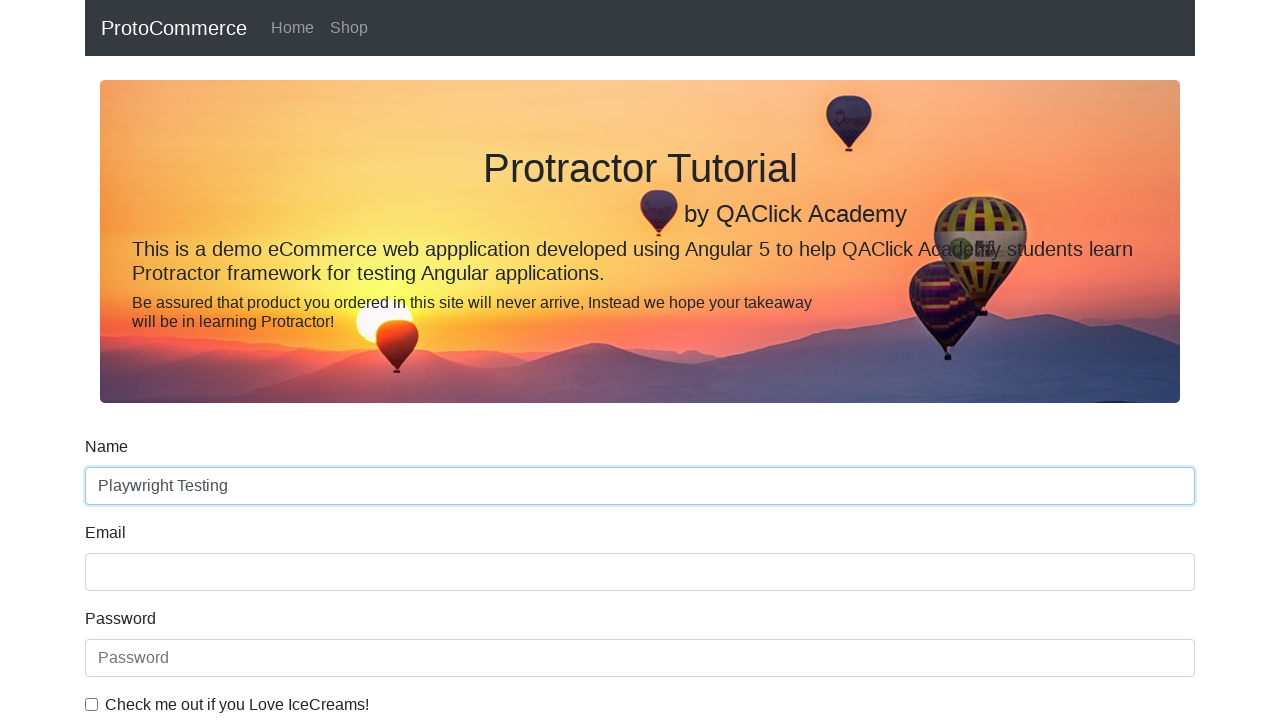

Closed the new browser tab
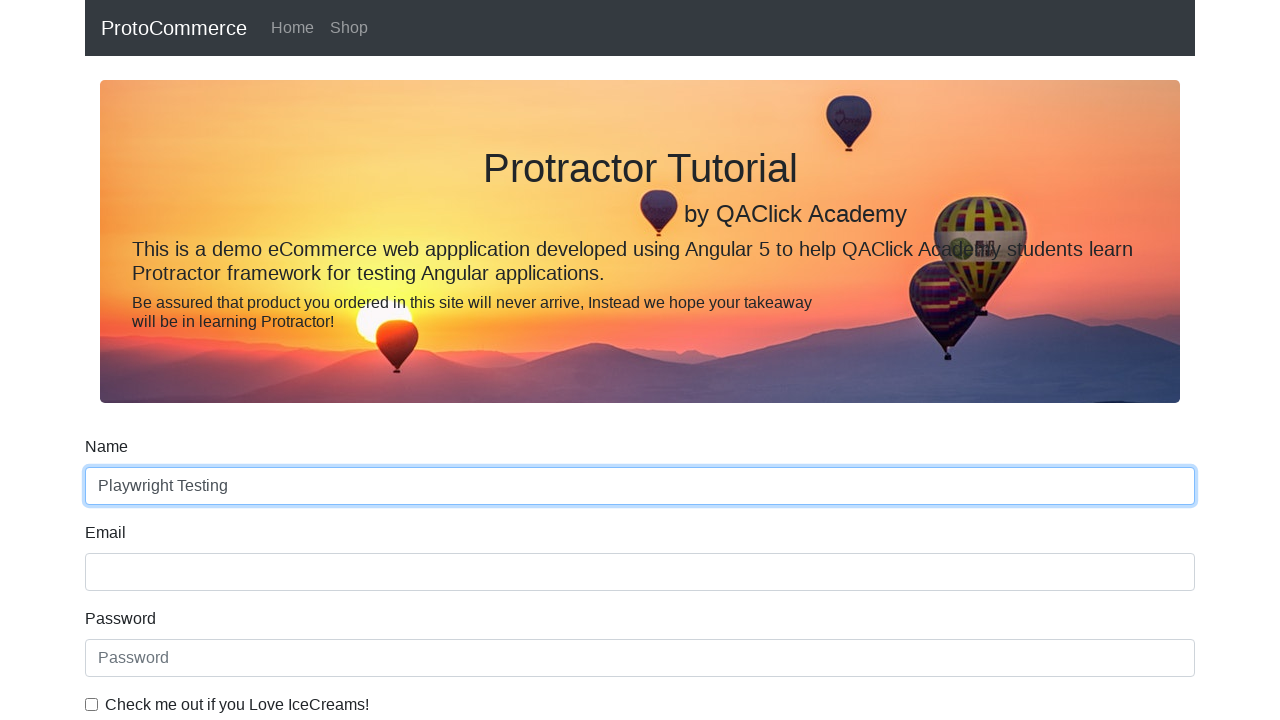

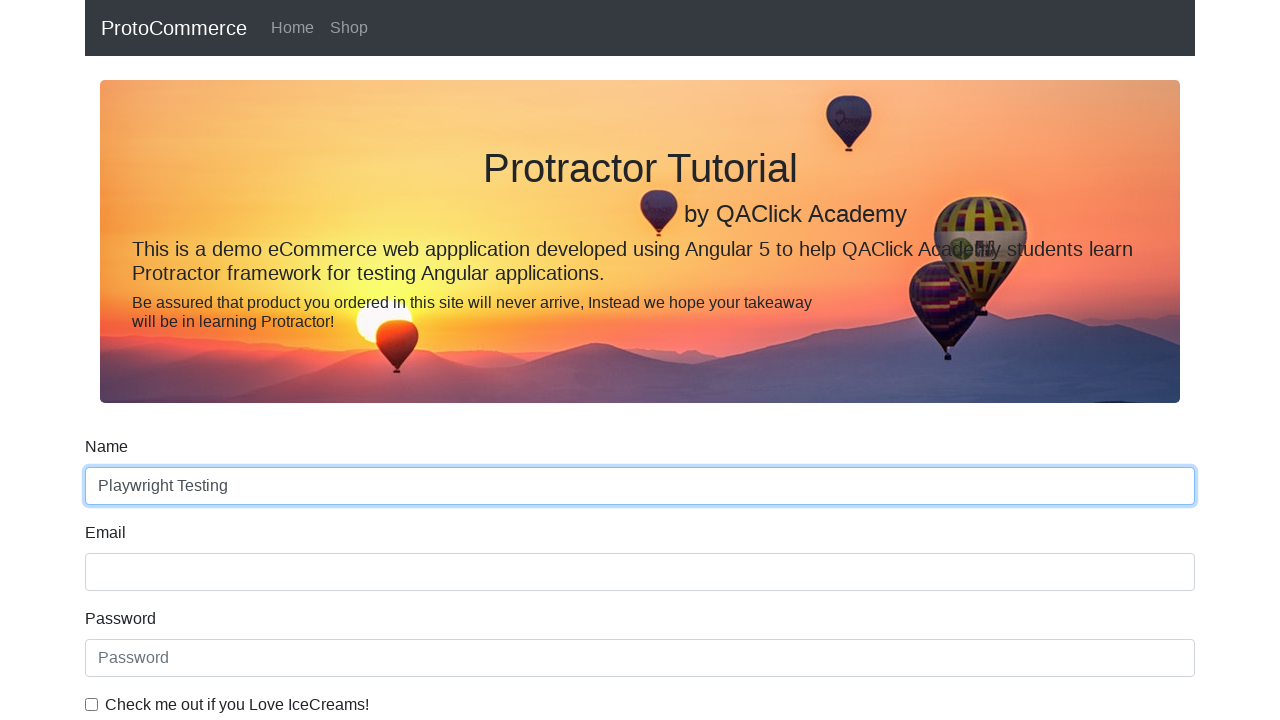